Tests drag and drop functionality on the jQuery UI droppable demo page by dragging a source element to a target drop zone within an iframe.

Starting URL: https://www.jqueryui.com/droppable/

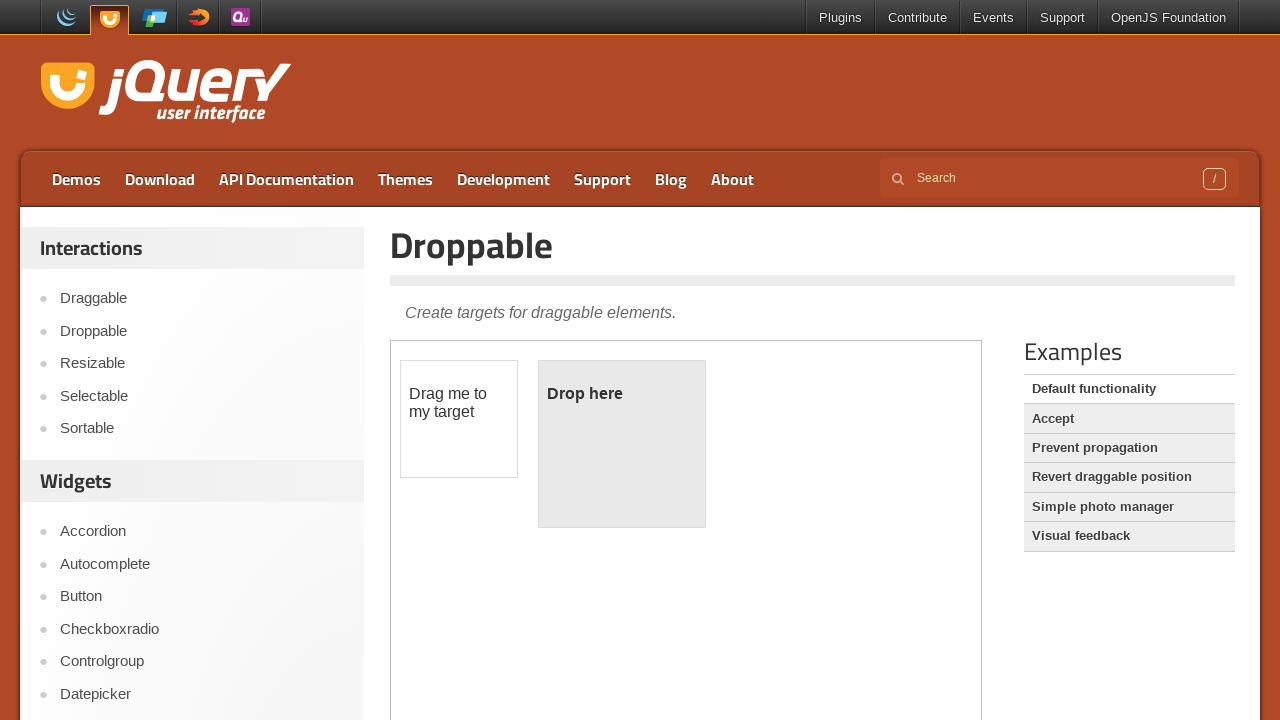

Located the demo iframe containing drag and drop elements
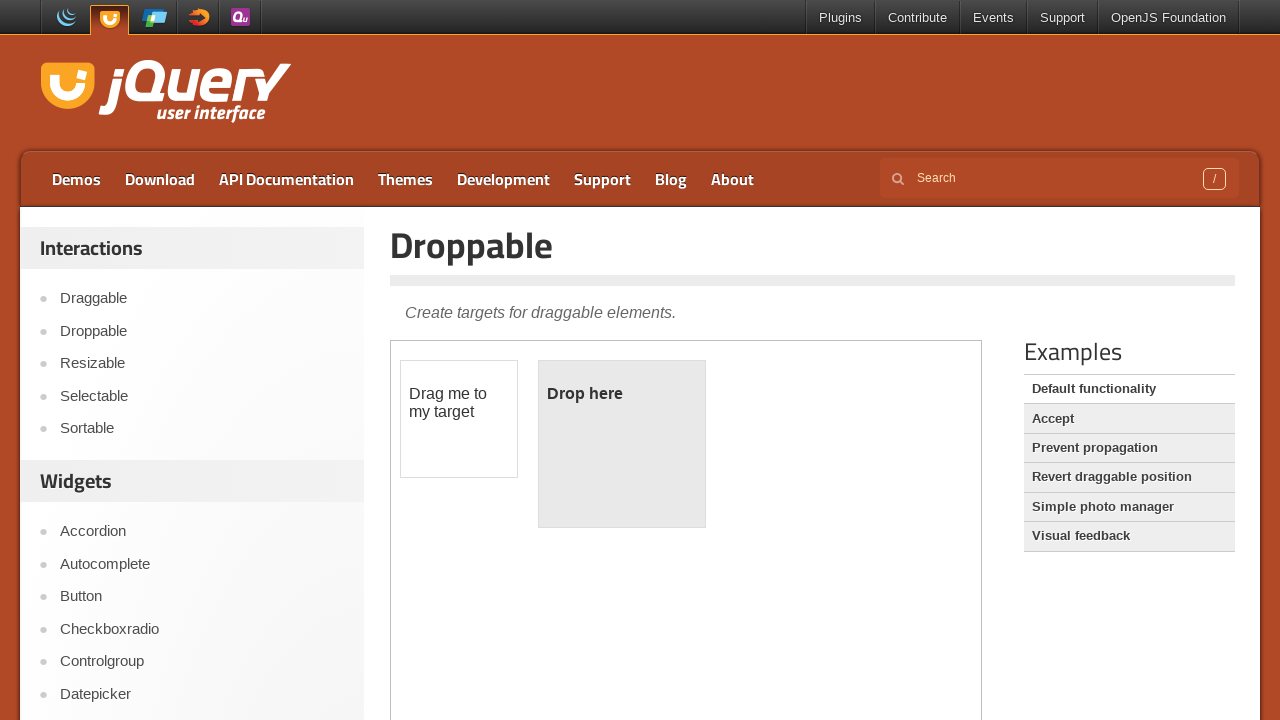

Located the source element to drag
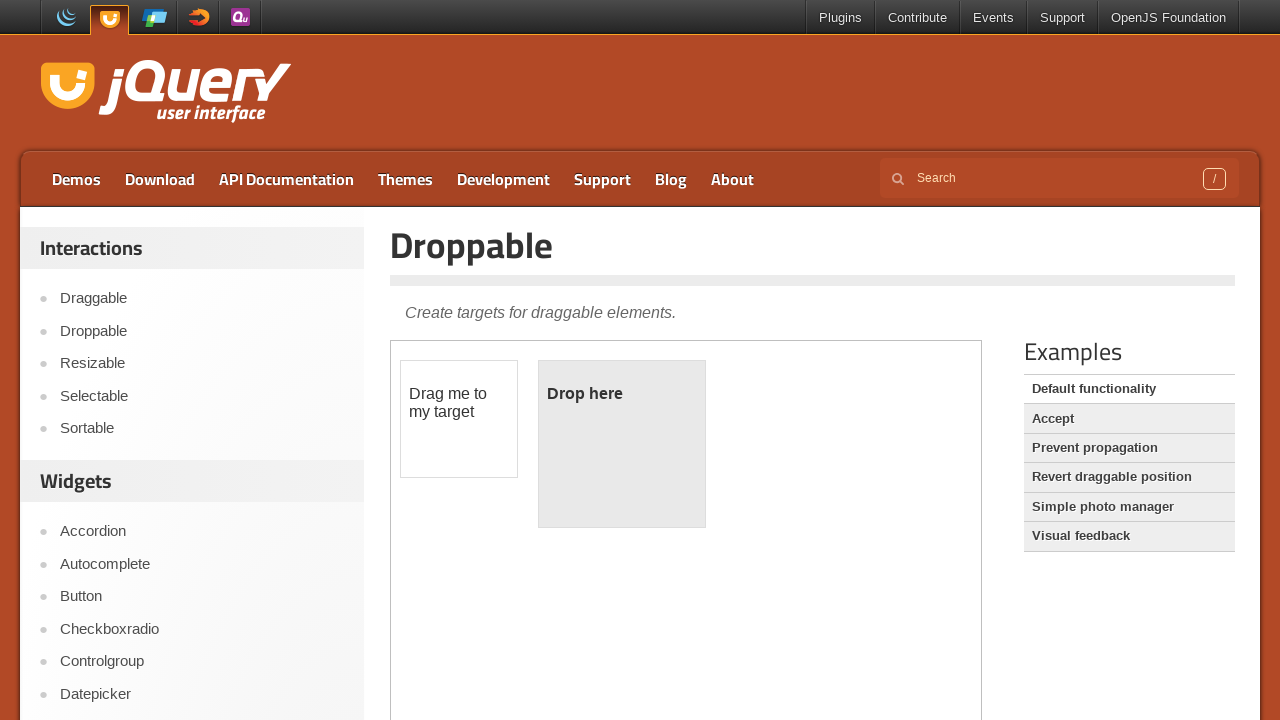

Located the target drop zone
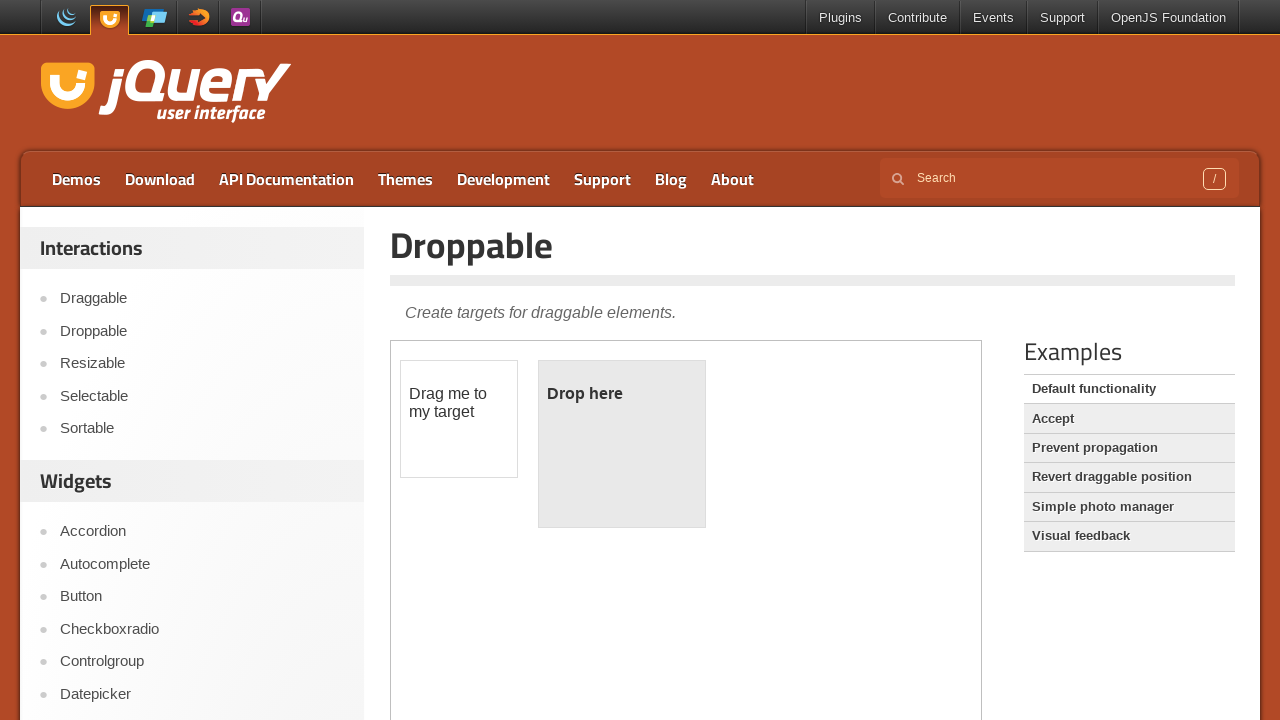

Dragged source element to target drop zone at (622, 444)
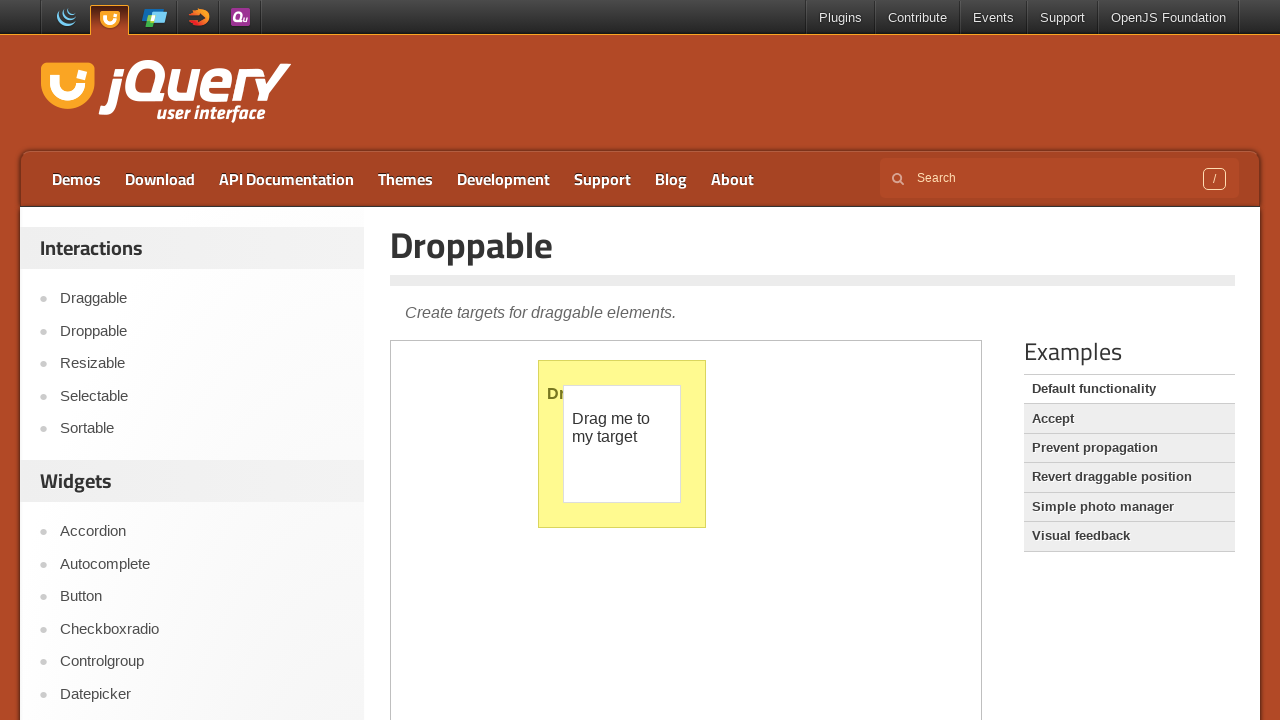

Verified successful drop - target element now displays 'Dropped!' text
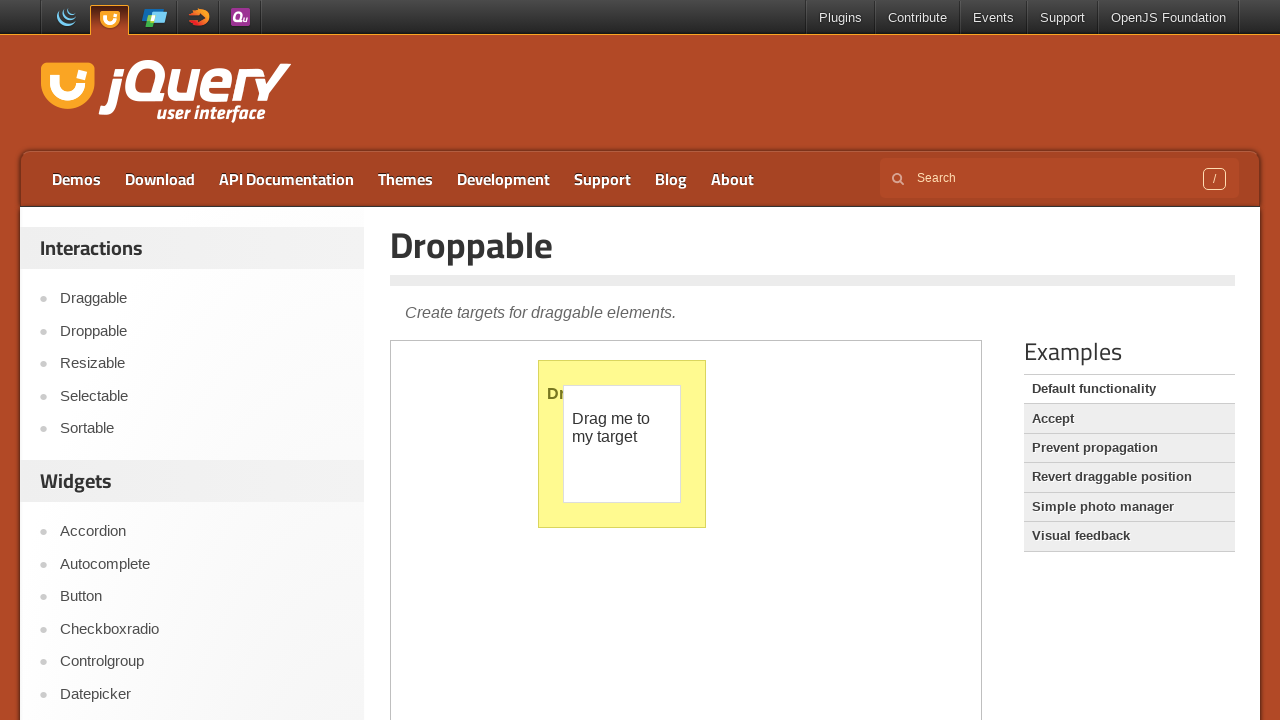

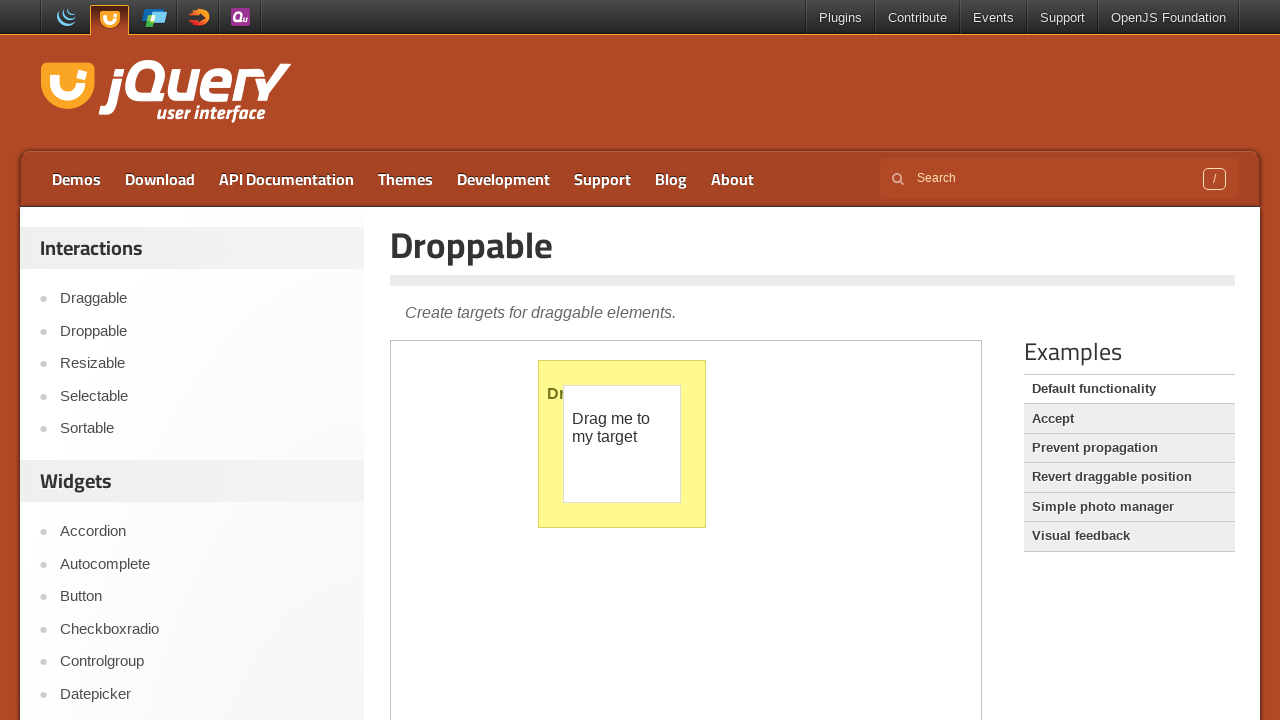